Navigates to dropdown page and selects an option by its value attribute

Starting URL: https://the-internet.herokuapp.com/

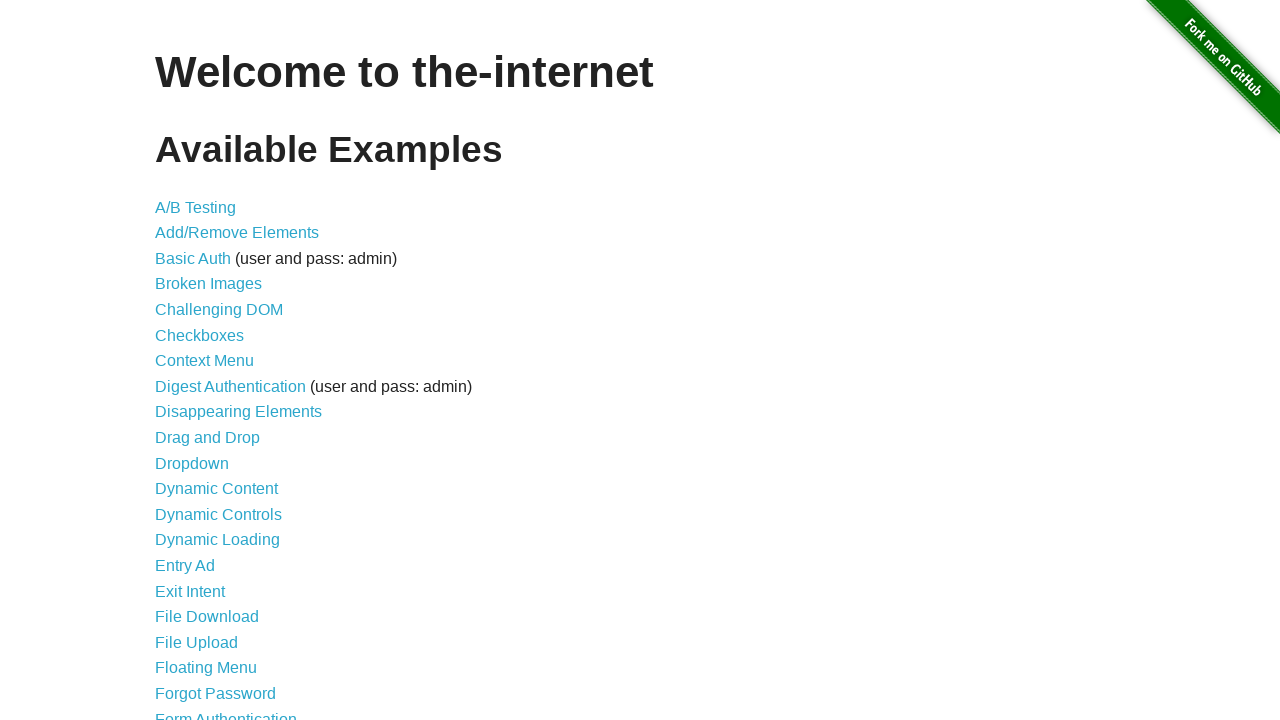

Clicked on the dropdown link at (192, 463) on a[href='/dropdown']
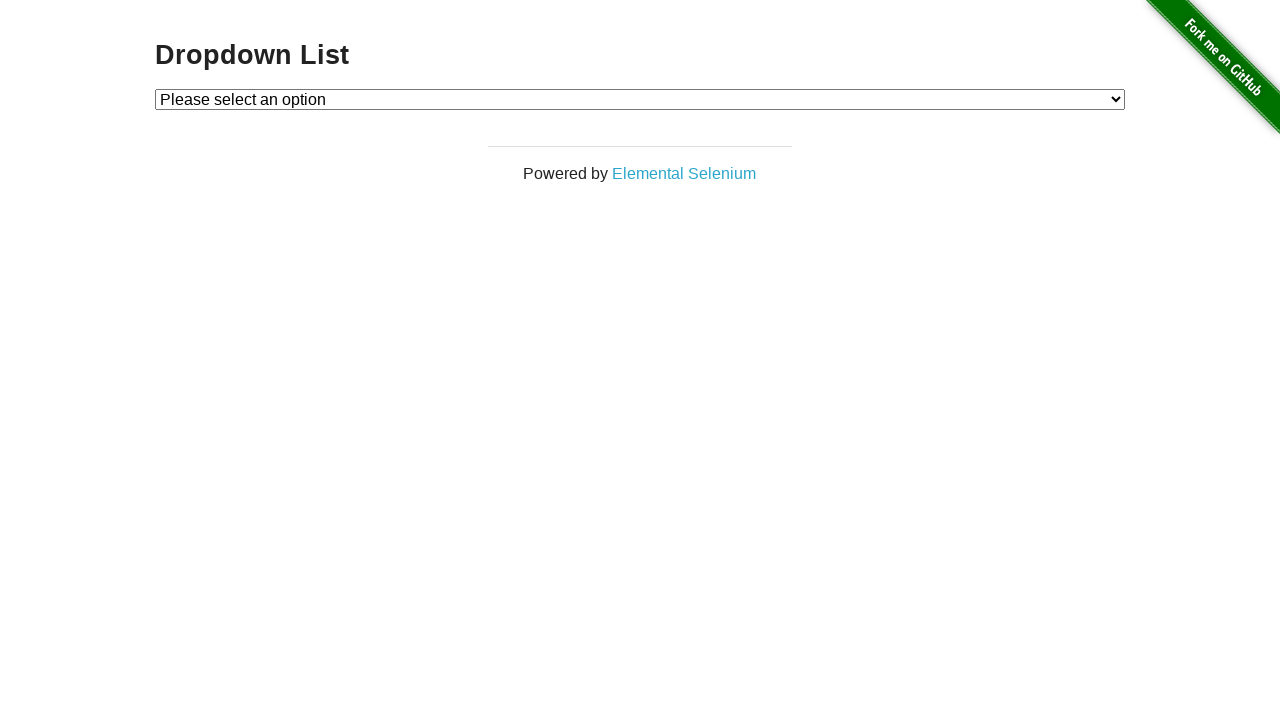

Dropdown element became visible
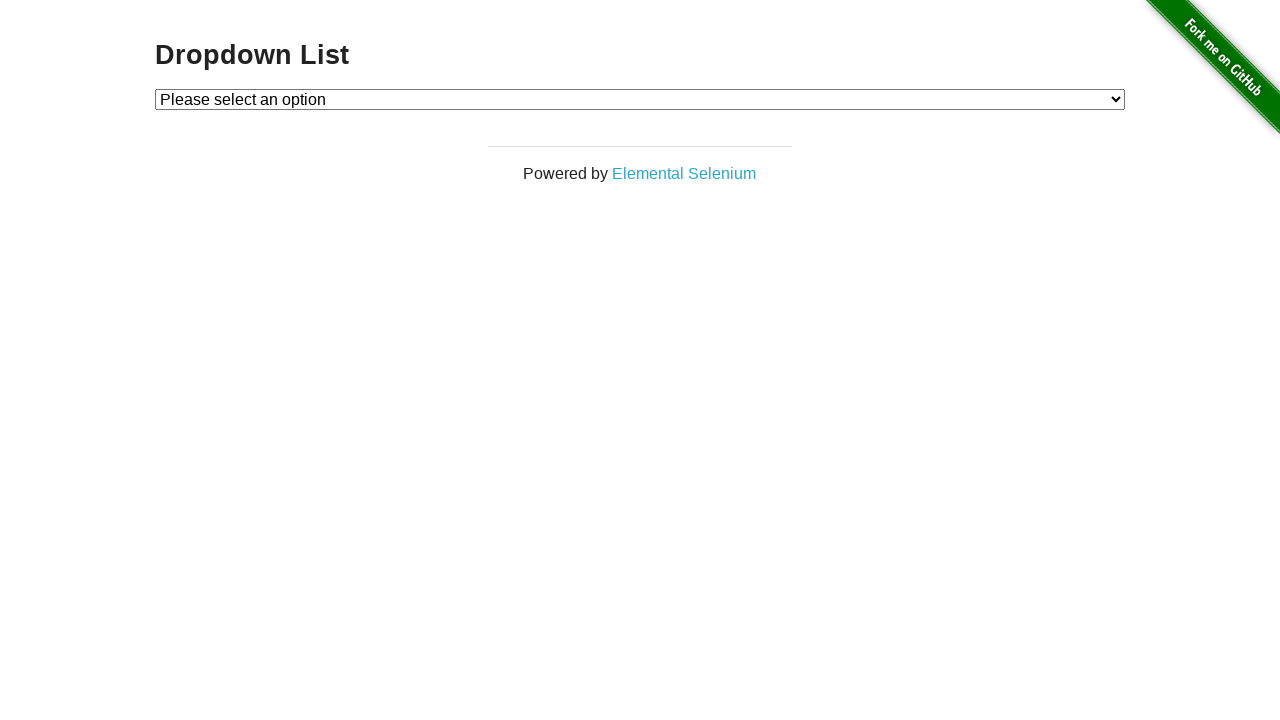

Selected option with value '1' from the dropdown on #dropdown
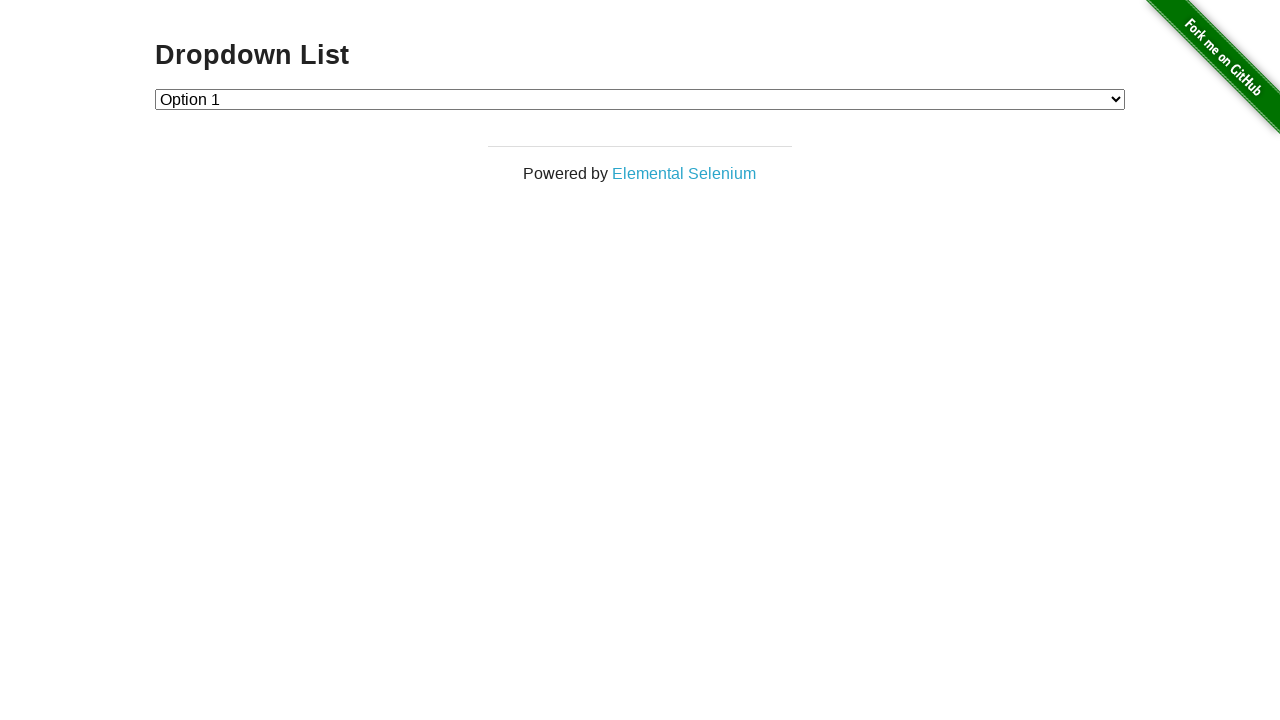

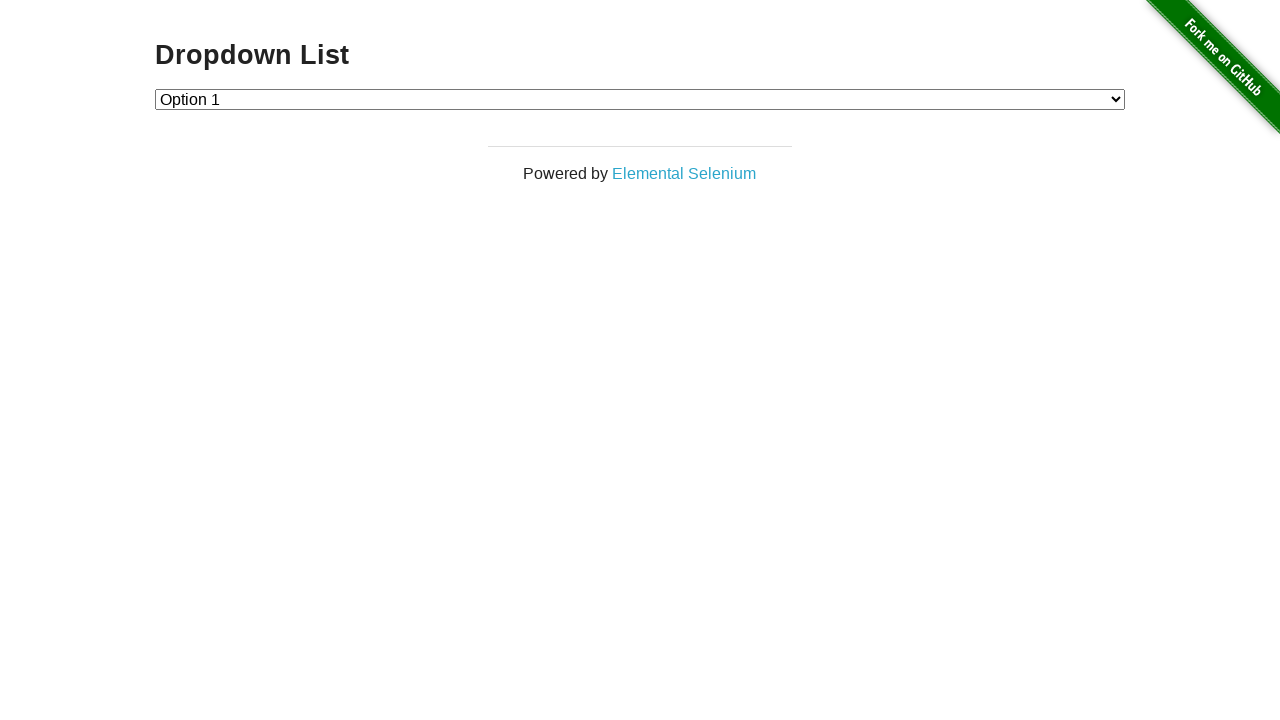